Tests regular click functionality on a dynamically positioned button and verifies the success message appears

Starting URL: https://demoqa.com/buttons

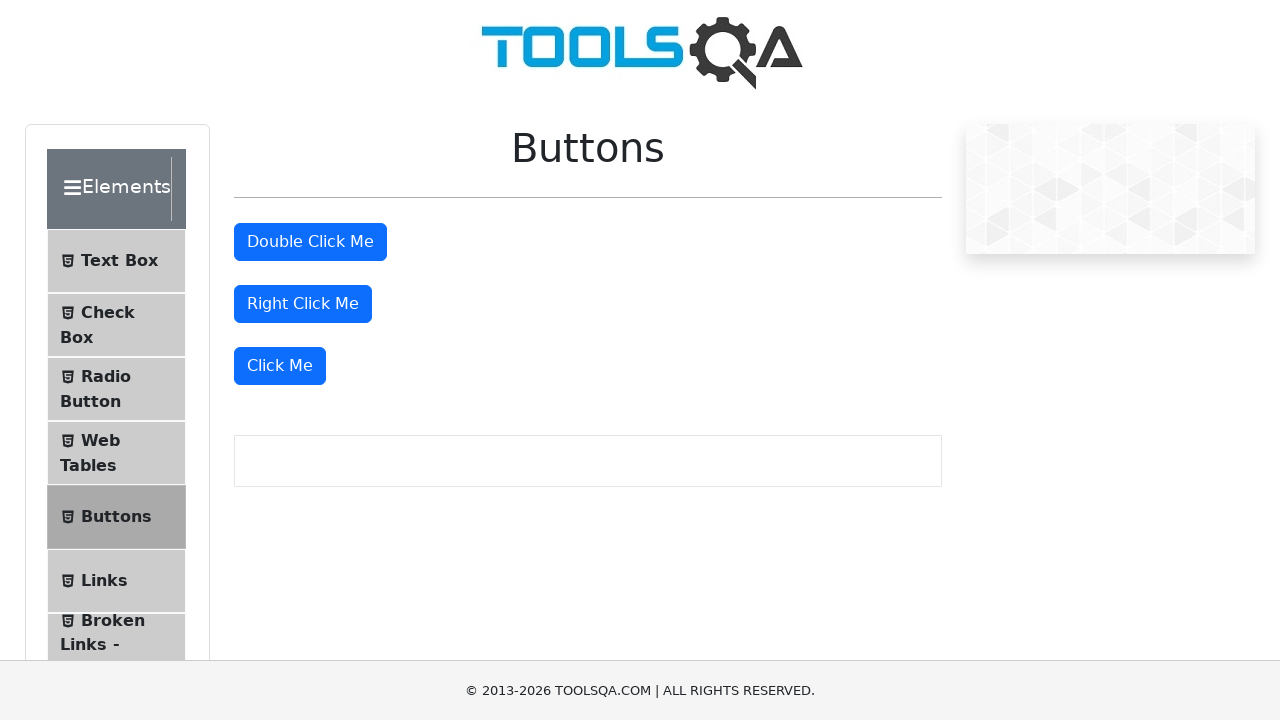

Clicked the dynamically positioned 'Click Me' button (4th button element) at (280, 366) on xpath=(//button[@type='button'])[4]
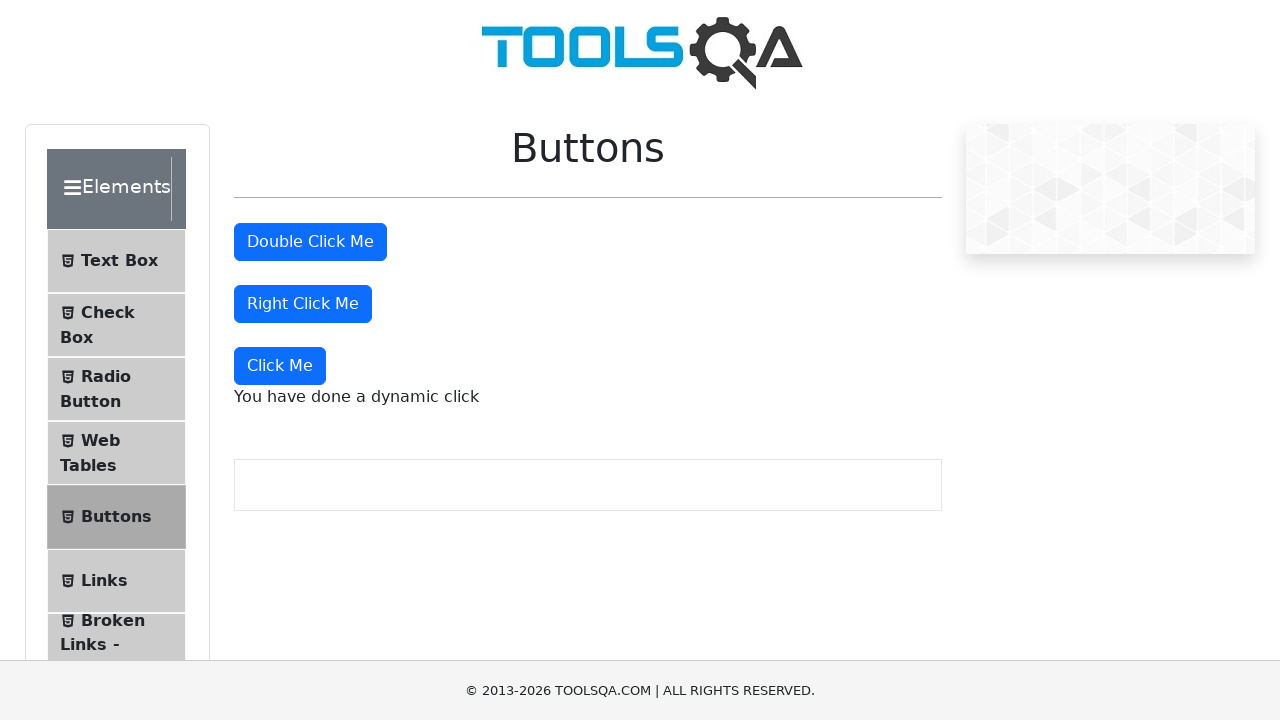

Dynamic click success message appeared and is visible
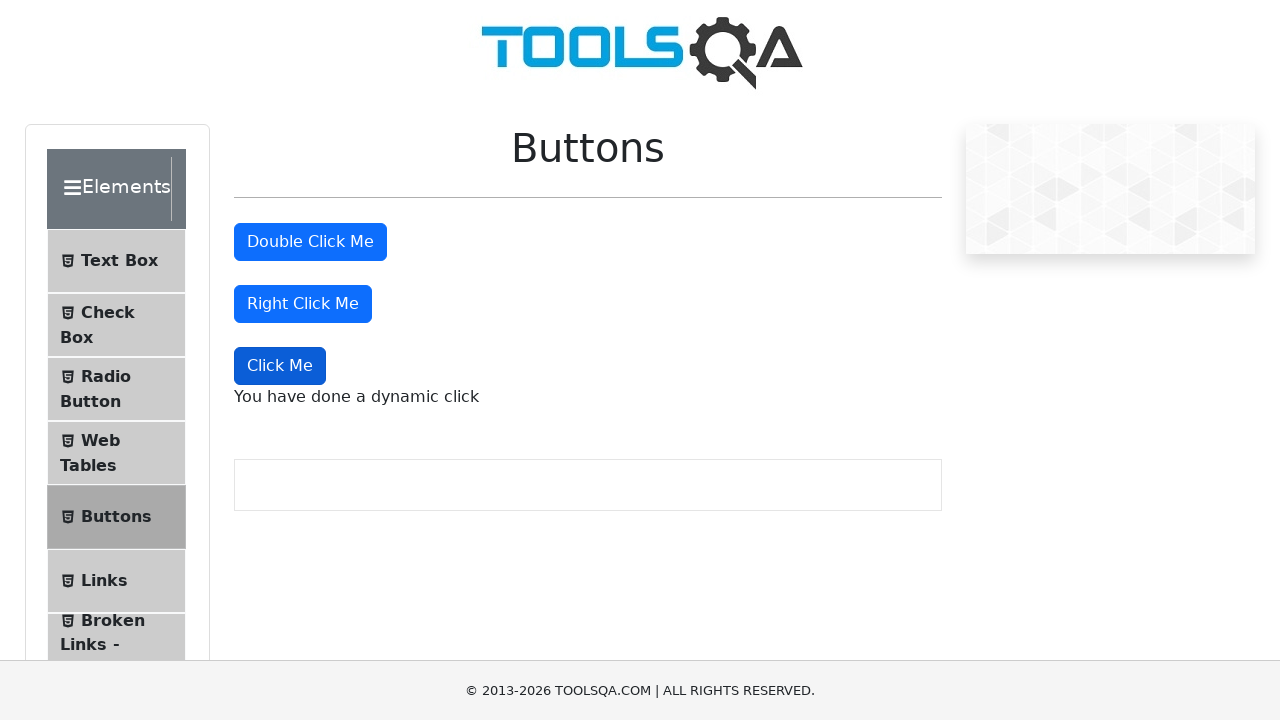

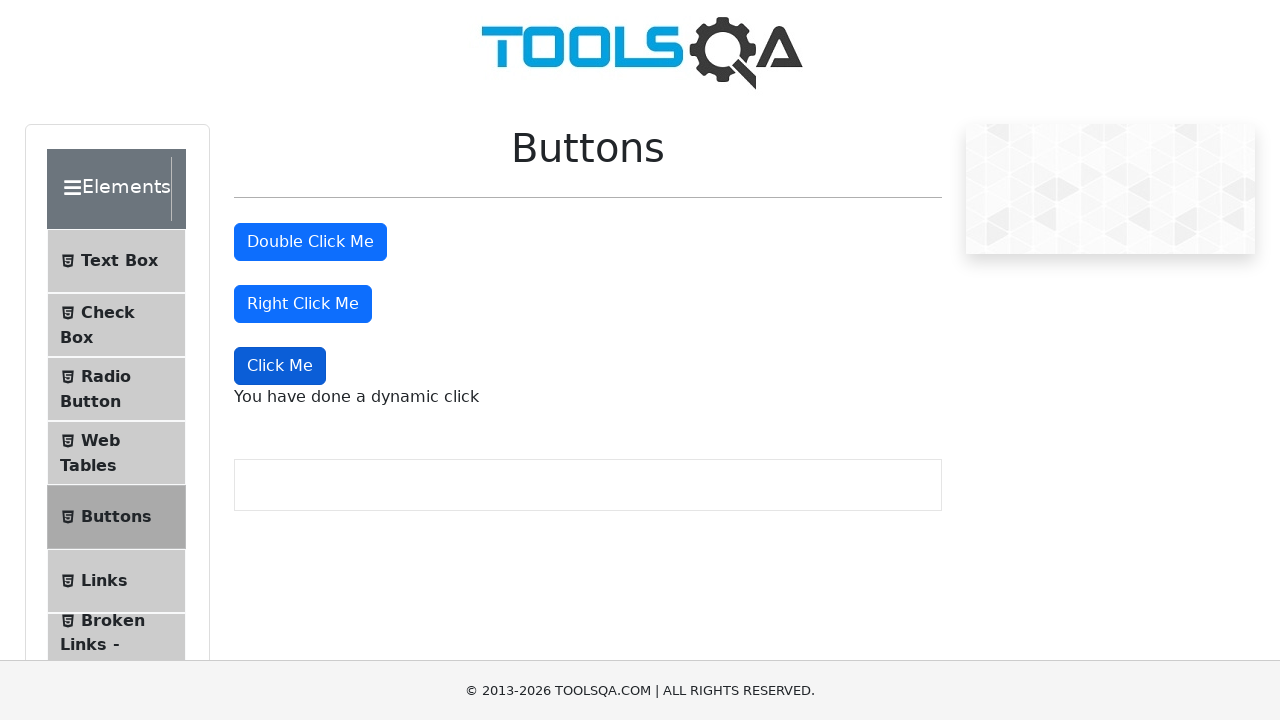